Tests drag and drop functionality on the jQuery UI Droppable demo by dragging an element onto a drop target within an iframe.

Starting URL: http://jqueryui.com/

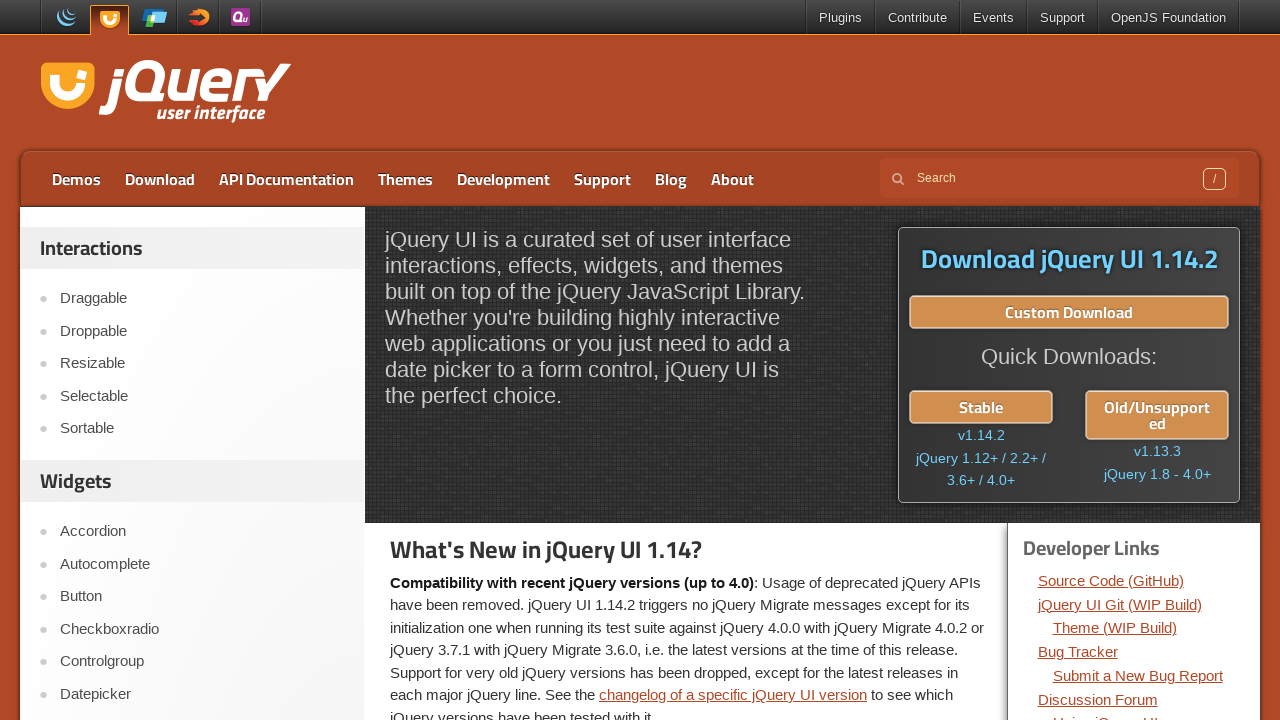

Clicked on Droppable menu link at (202, 331) on text=Droppable
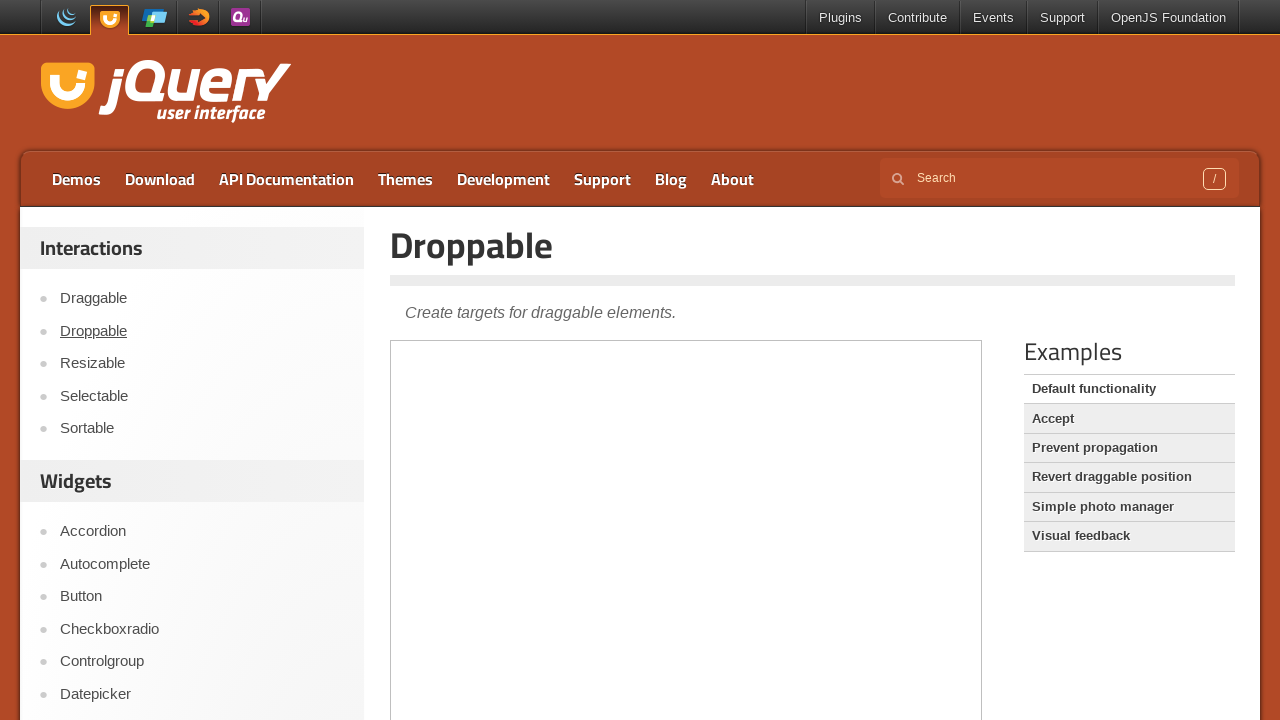

Demo iframe loaded and draggable element is visible
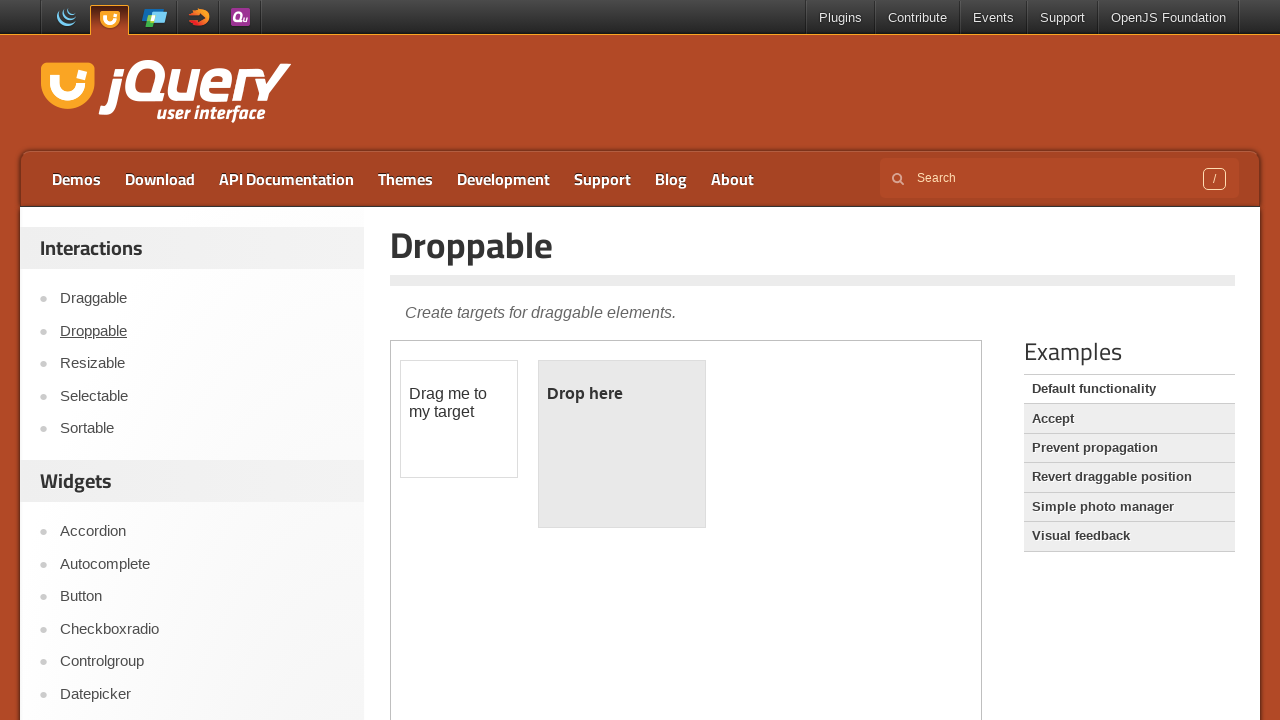

Dragged draggable element onto droppable target at (622, 444)
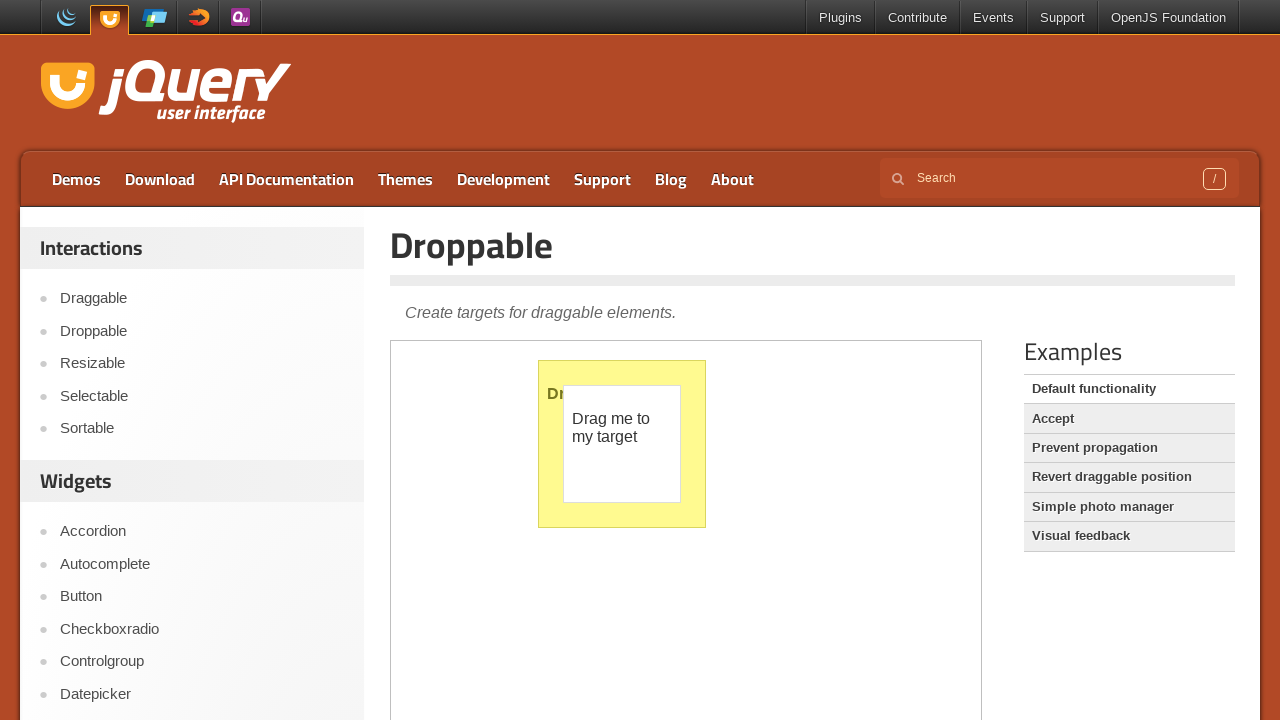

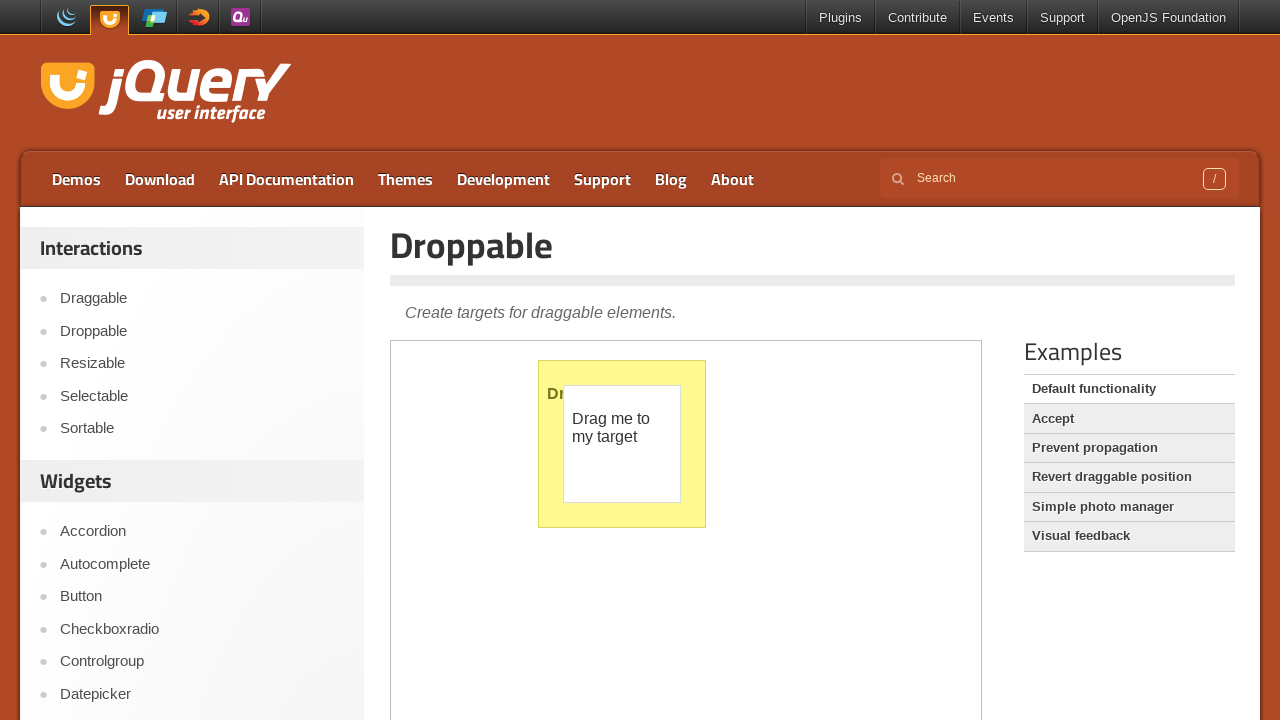